Tests the jQuery UI droppable functionality by dragging a source element and dropping it onto a target element.

Starting URL: https://jqueryui.com/droppable/

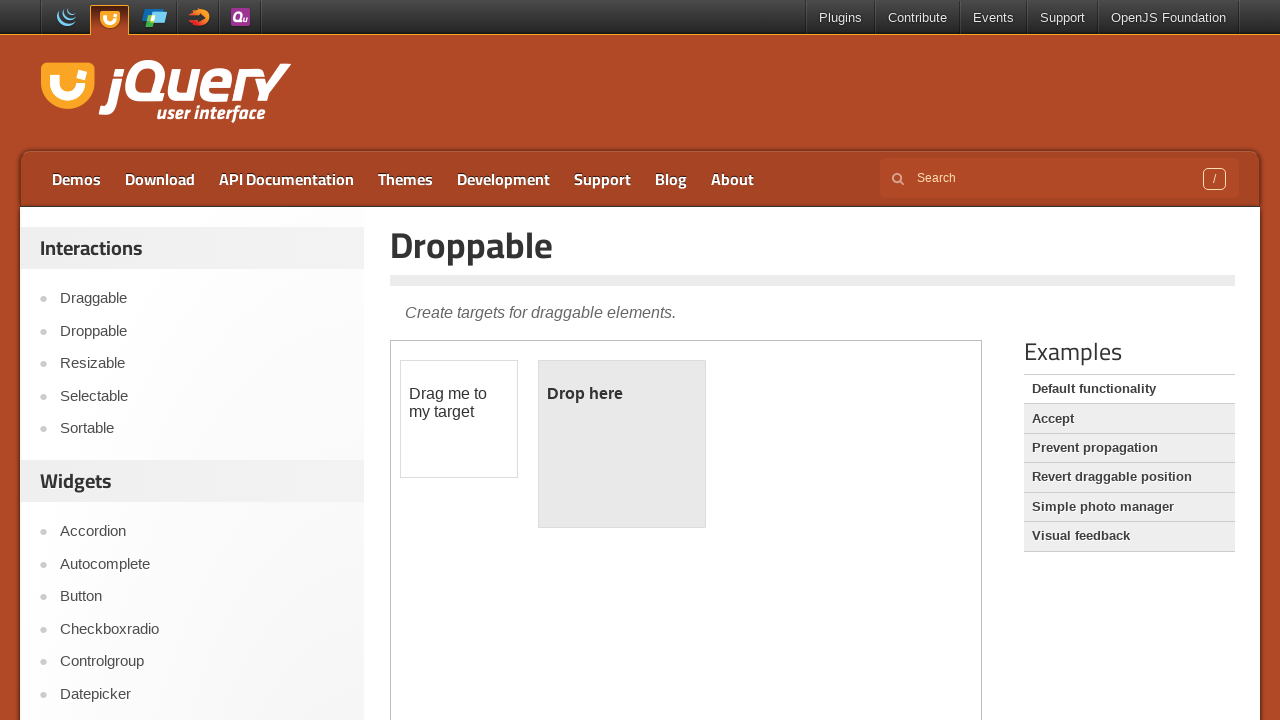

Located the demo iframe
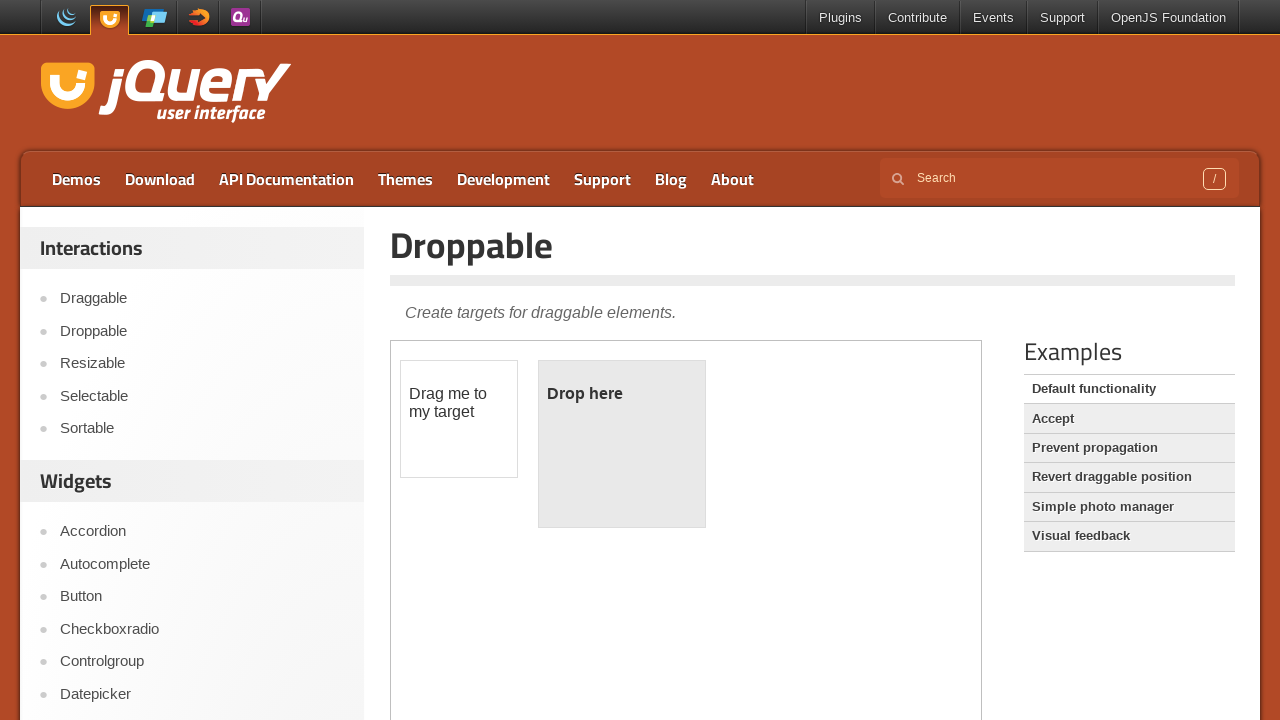

Located the draggable source element
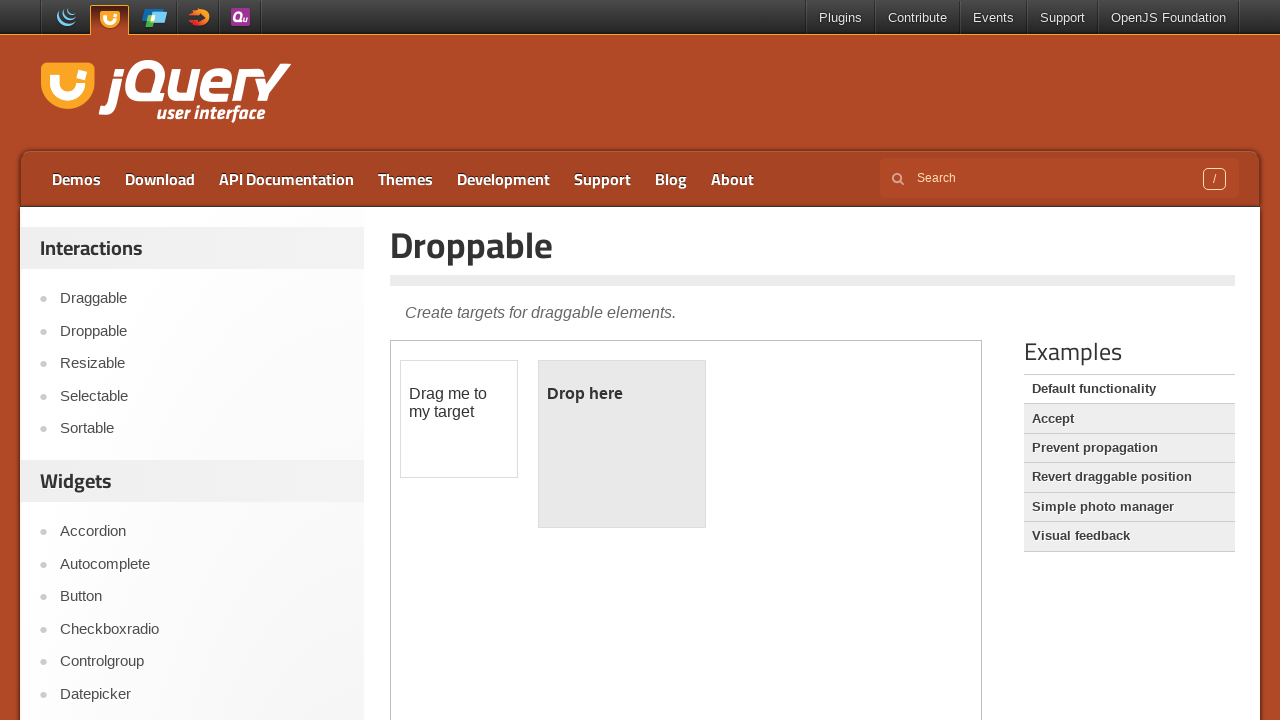

Located the droppable target element
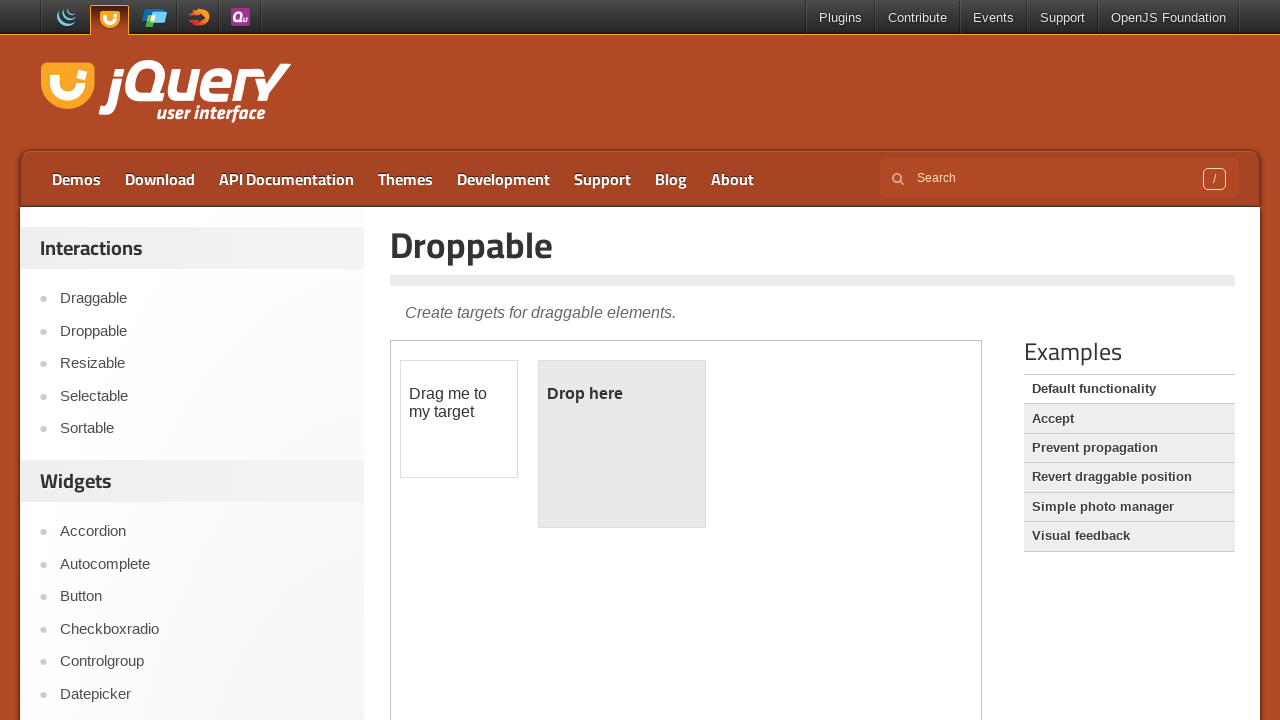

Source element is now visible
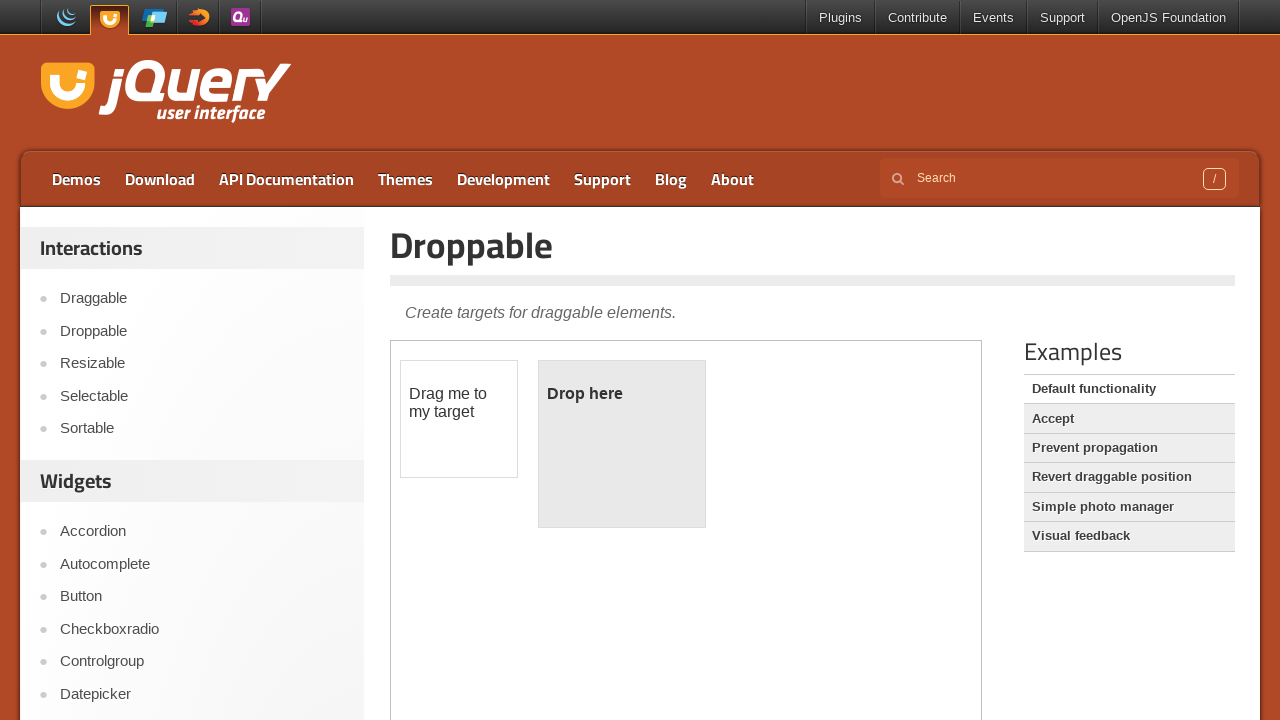

Destination element is now visible
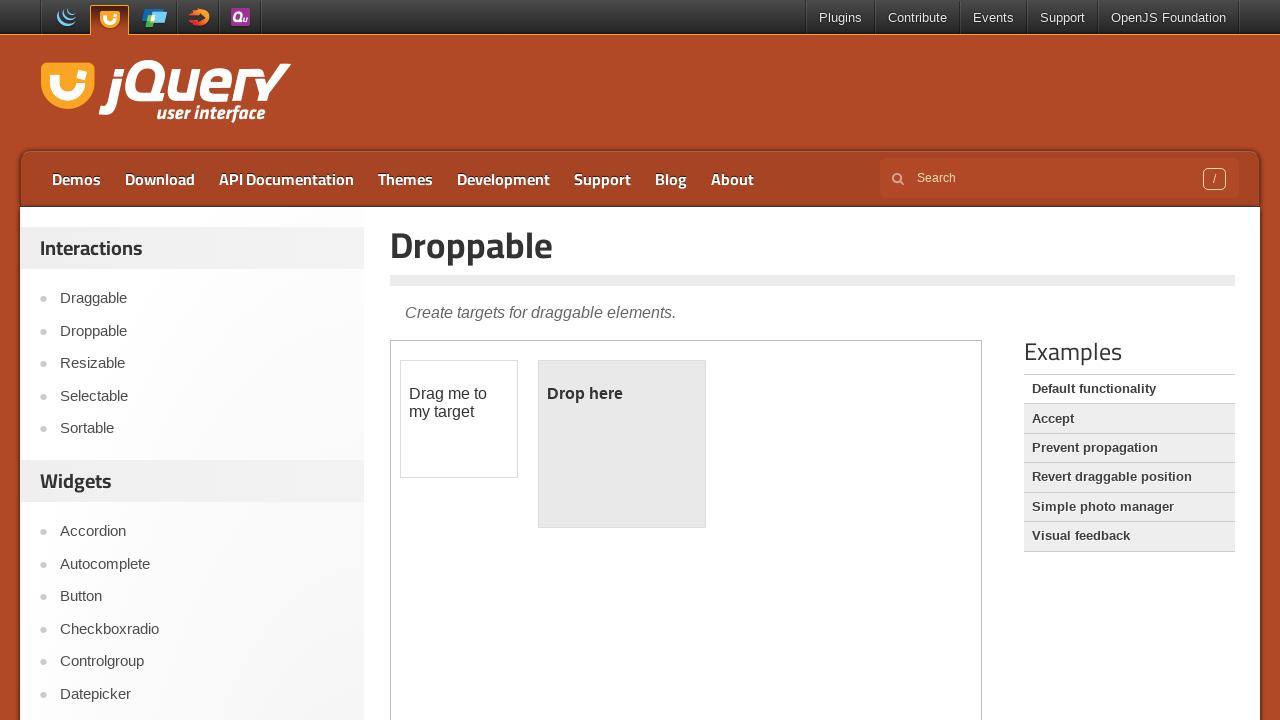

Dragged source element onto destination element at (622, 444)
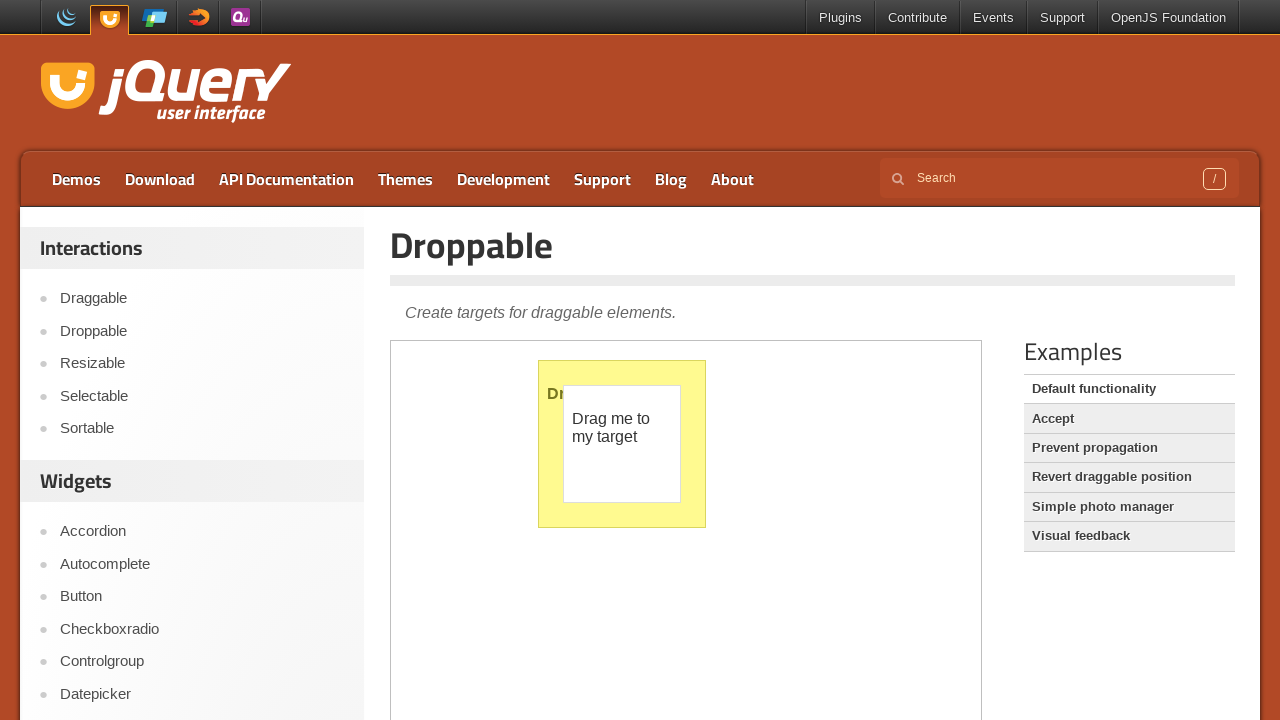

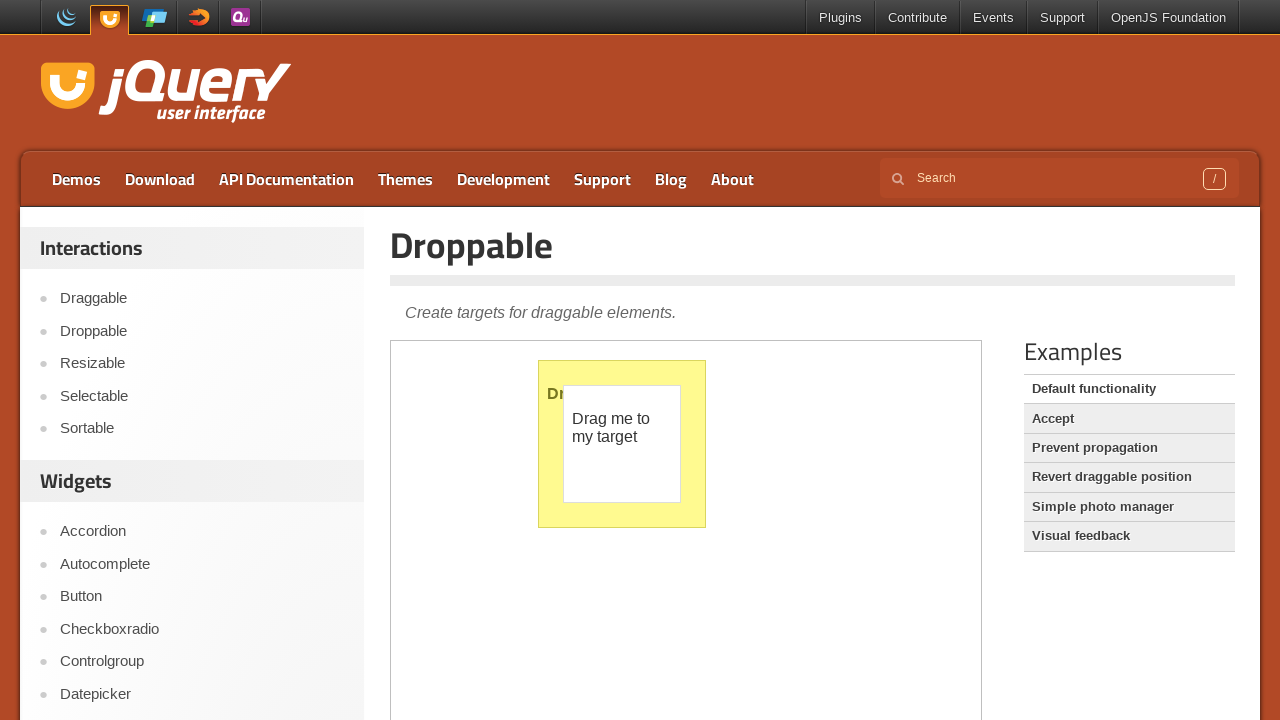